Tests a web table by scrolling to it, calculating the sum of values in a specific column, and verifying the total matches the displayed sum

Starting URL: https://rahulshettyacademy.com/AutomationPractice/

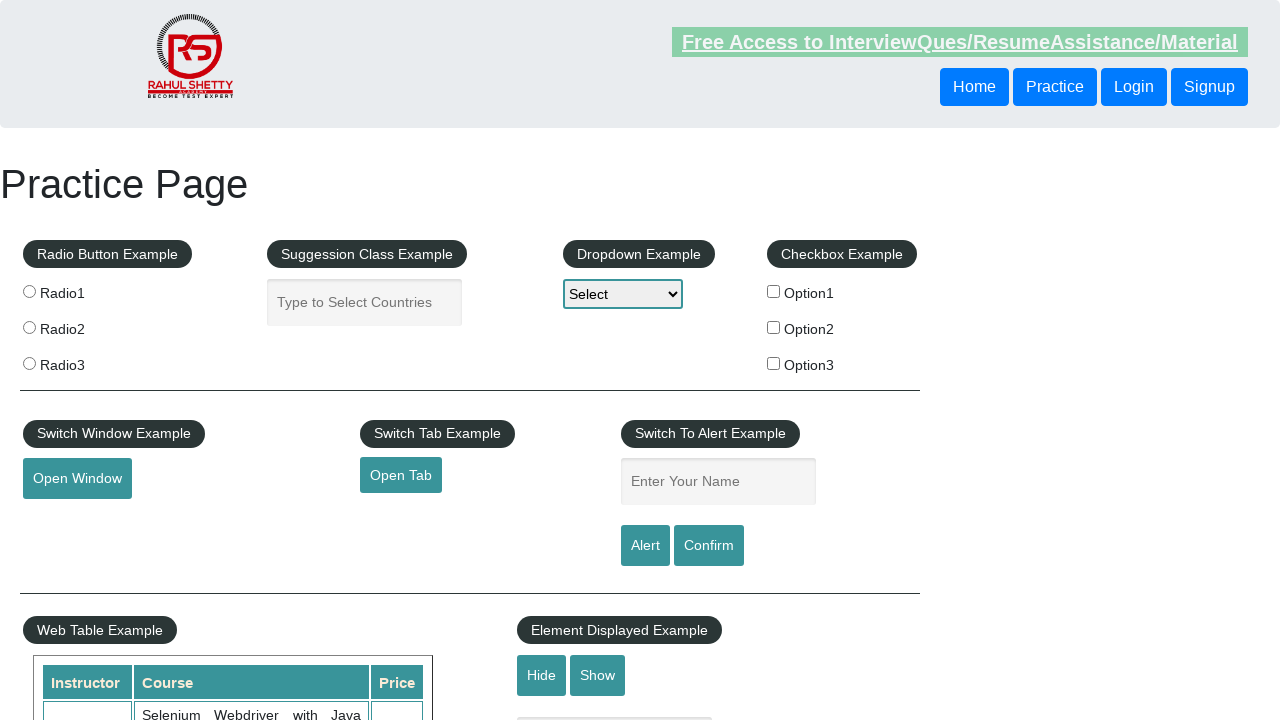

Waited for web table to load
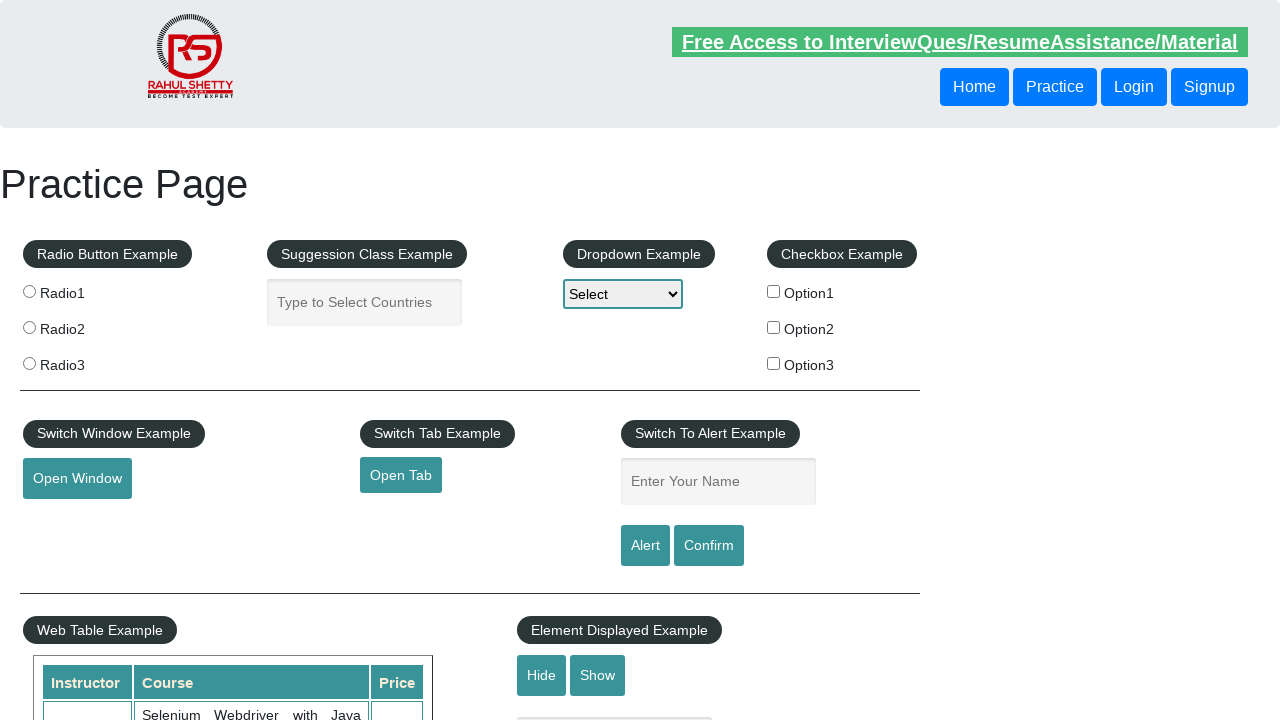

Scrolled web table into view
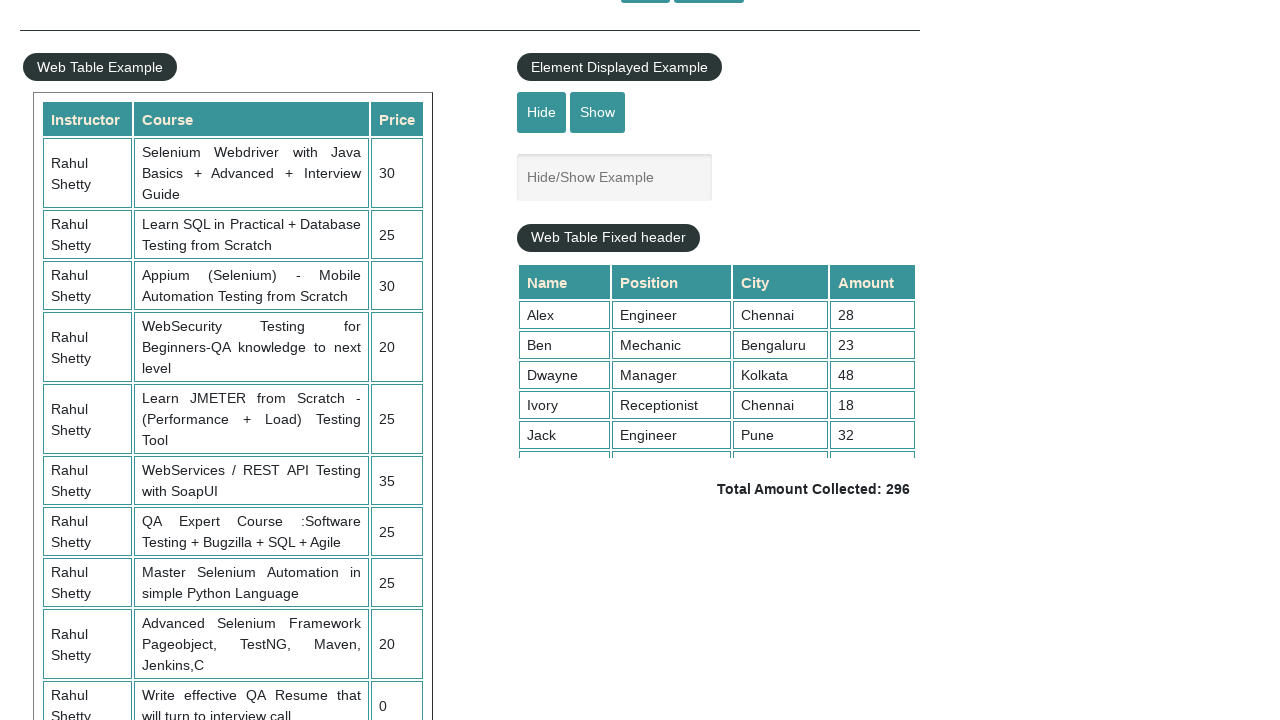

Scrolled within table to view all rows
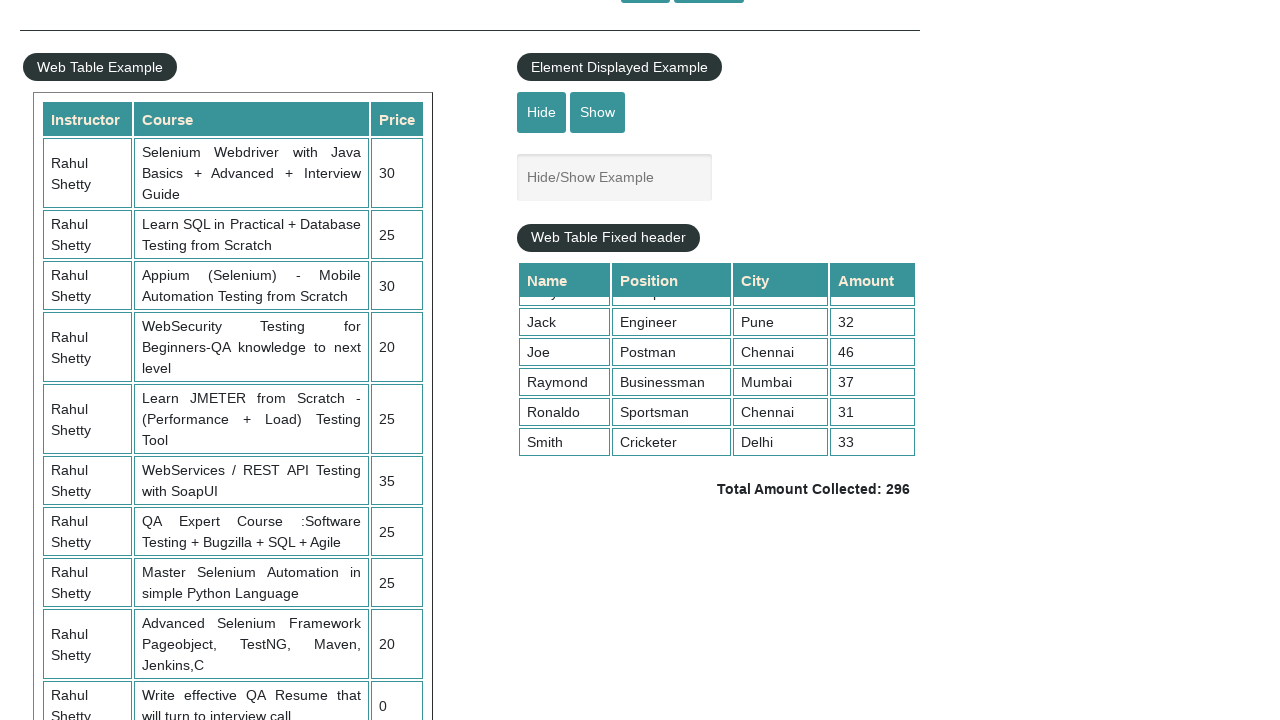

Retrieved all values from 4th column of table
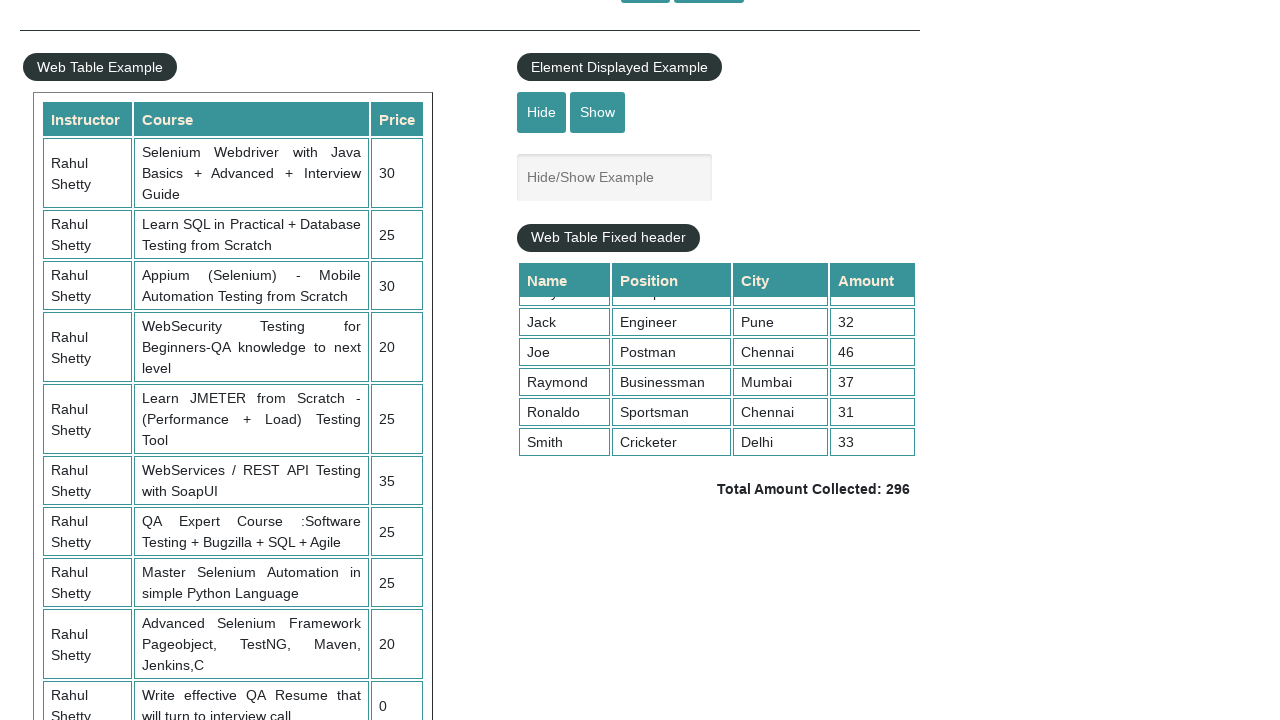

Calculated sum of column values: 296
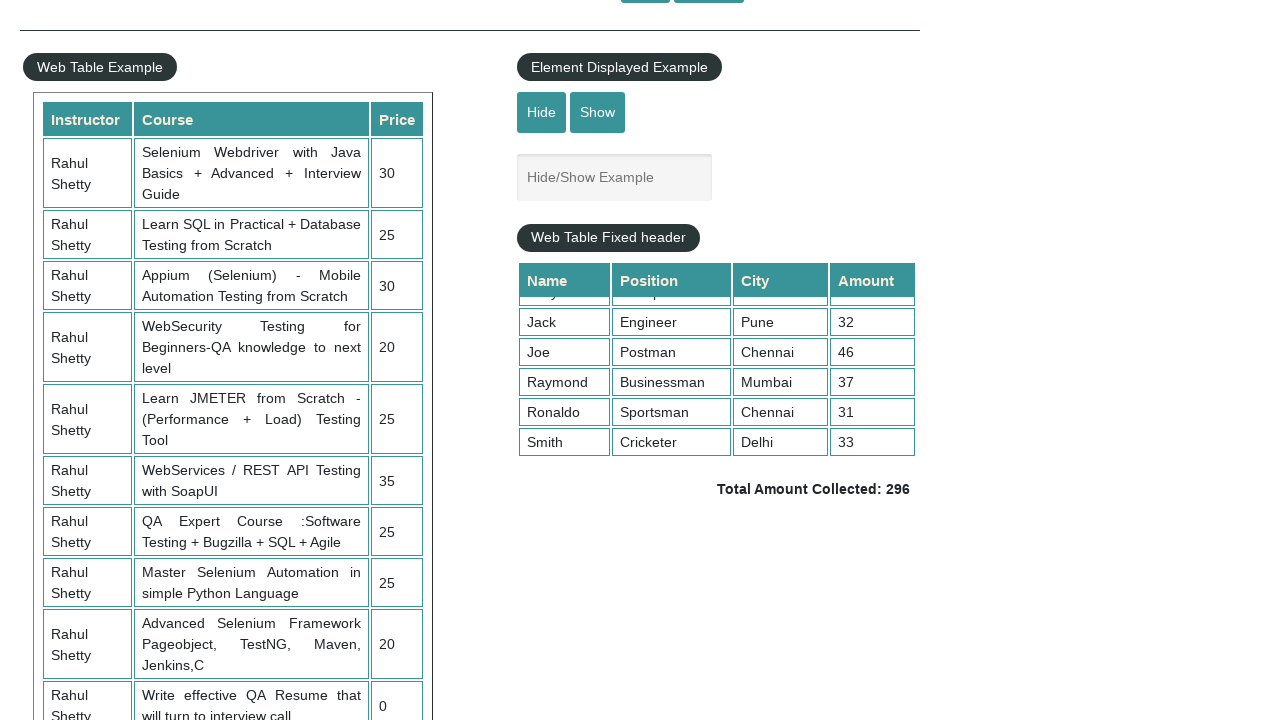

Retrieved displayed total amount from table
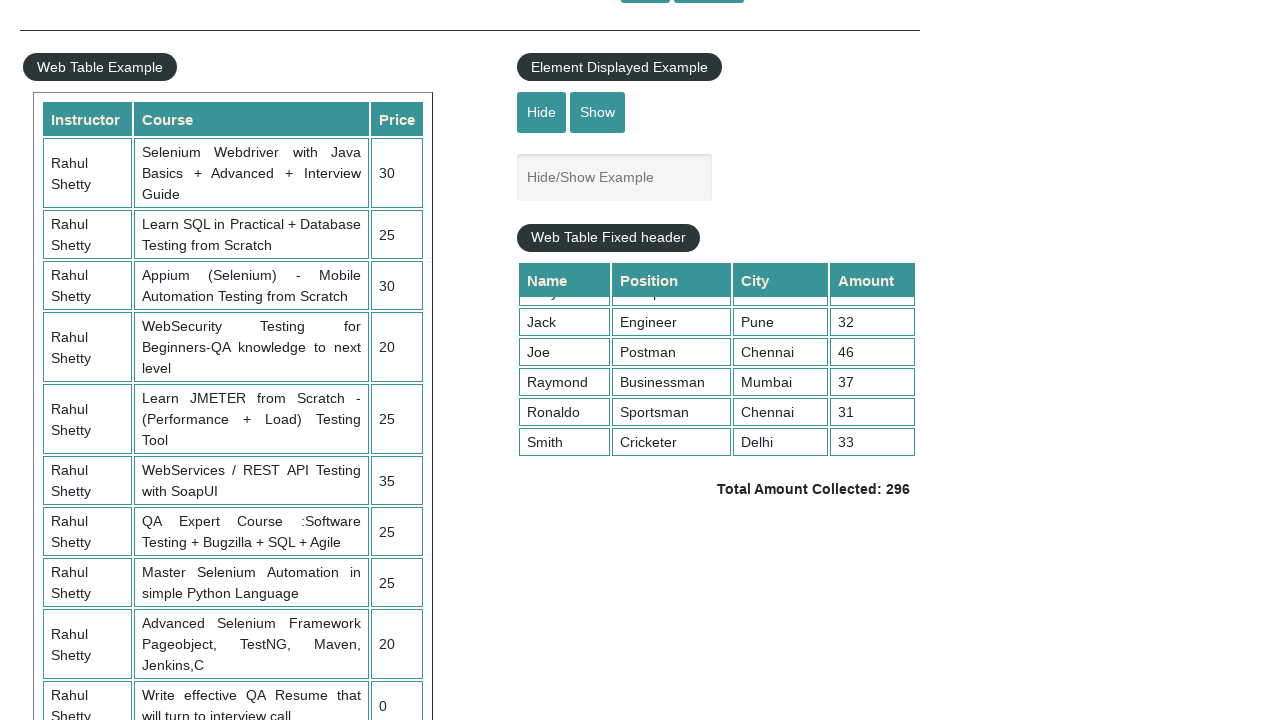

Parsed displayed total value: 296
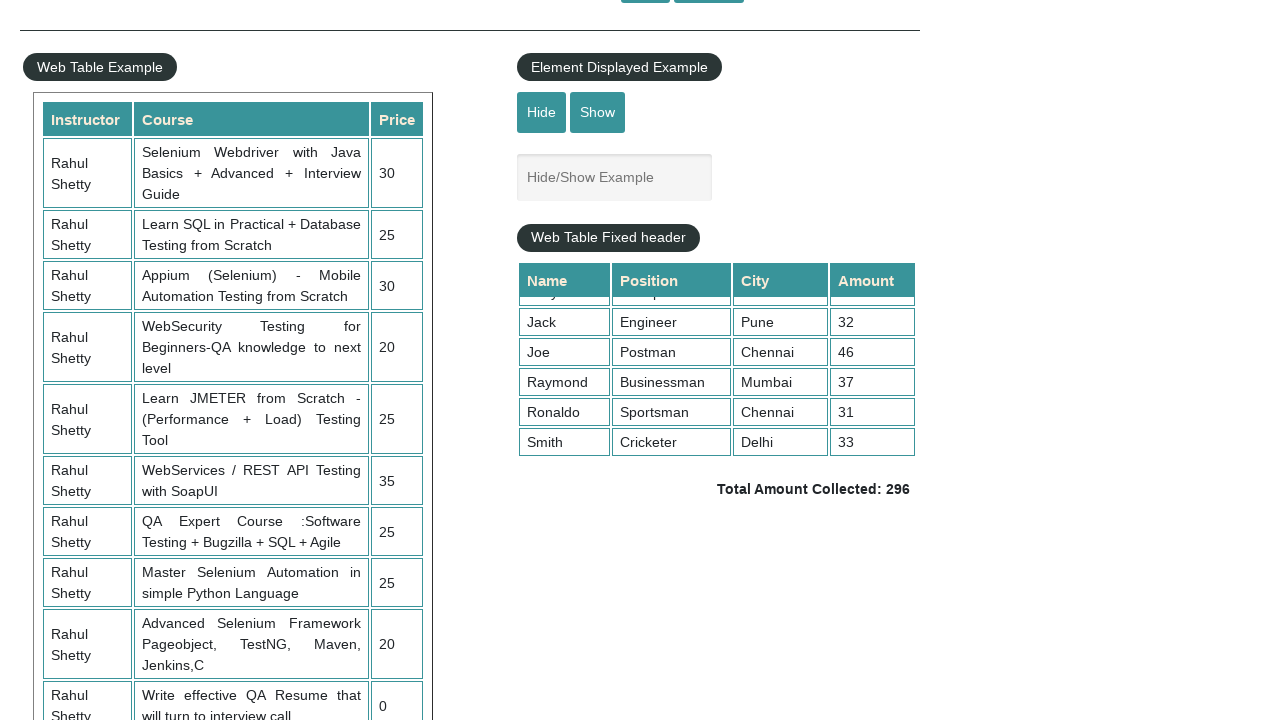

Verified calculated sum (296) matches displayed total (296)
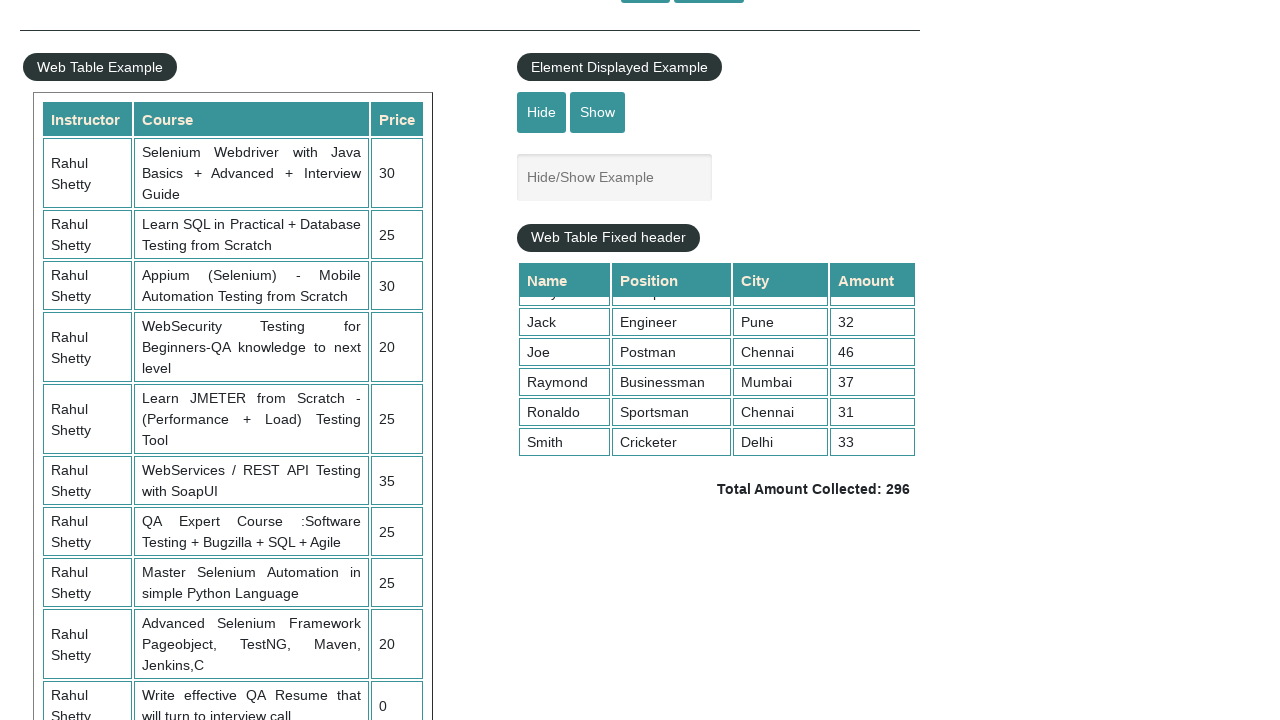

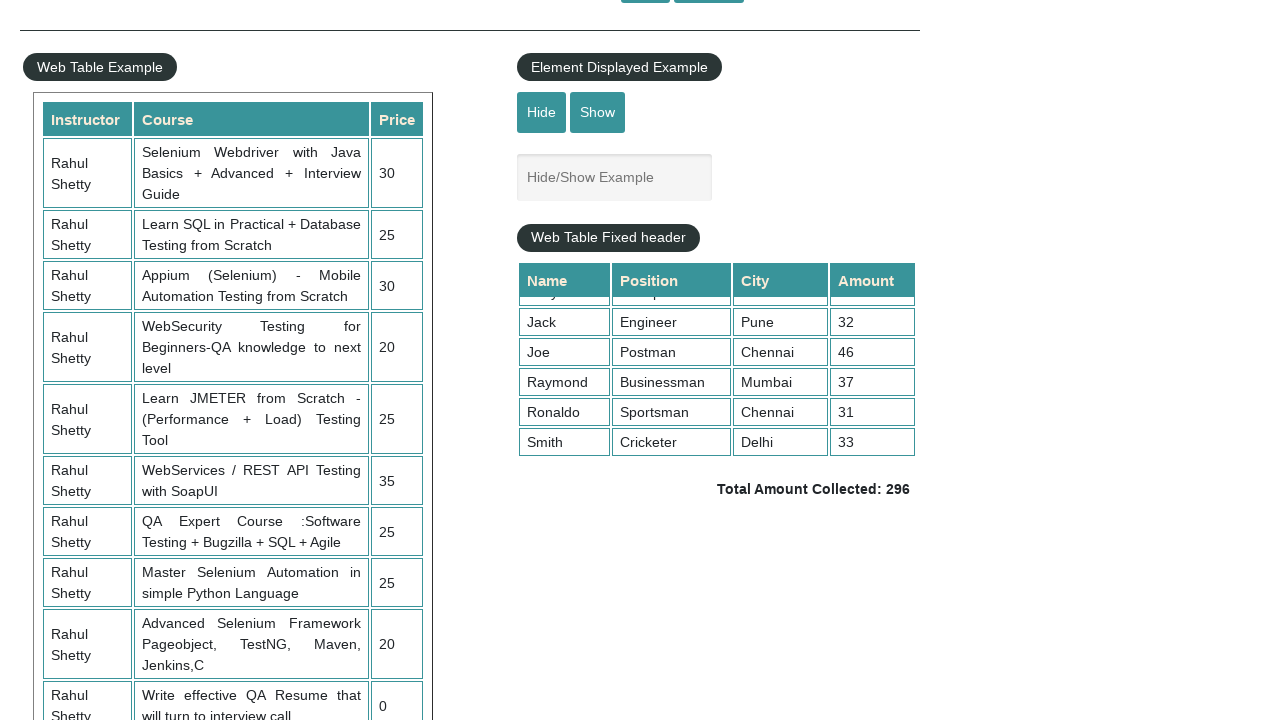